Tests filtering to display only active (non-completed) items

Starting URL: https://demo.playwright.dev/todomvc

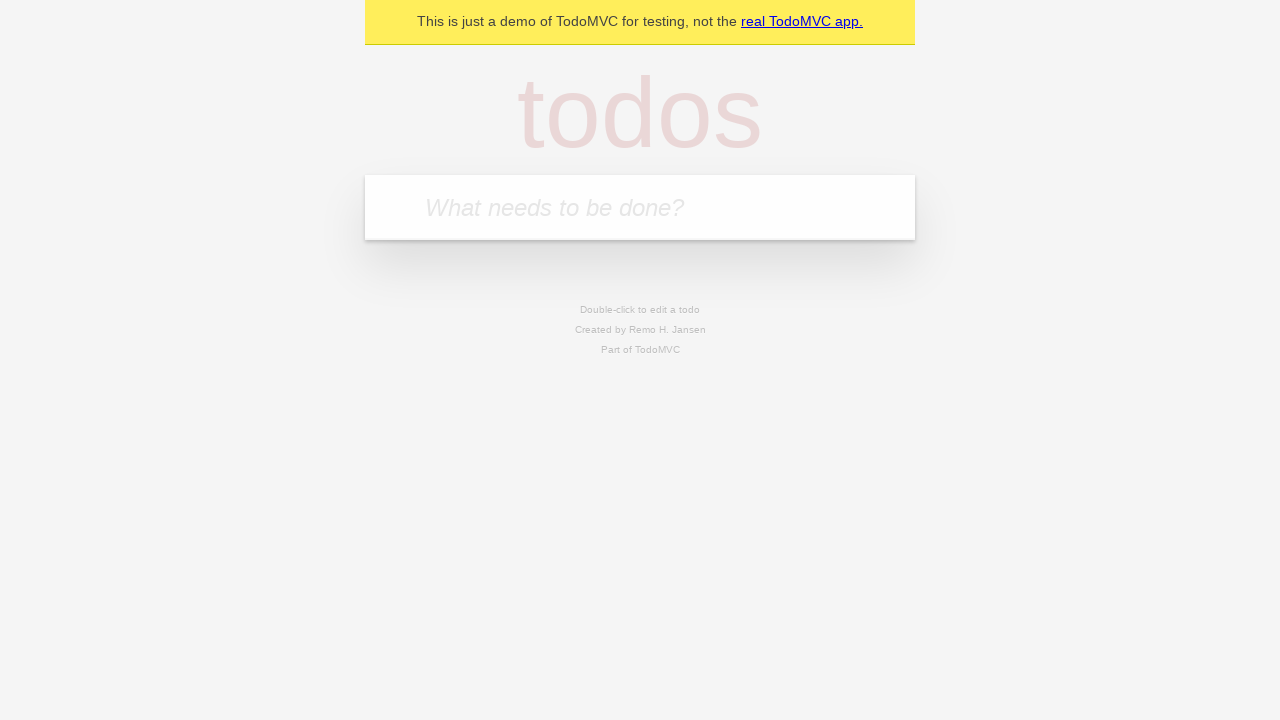

Filled todo input with 'buy some cheese' on internal:attr=[placeholder="What needs to be done?"i]
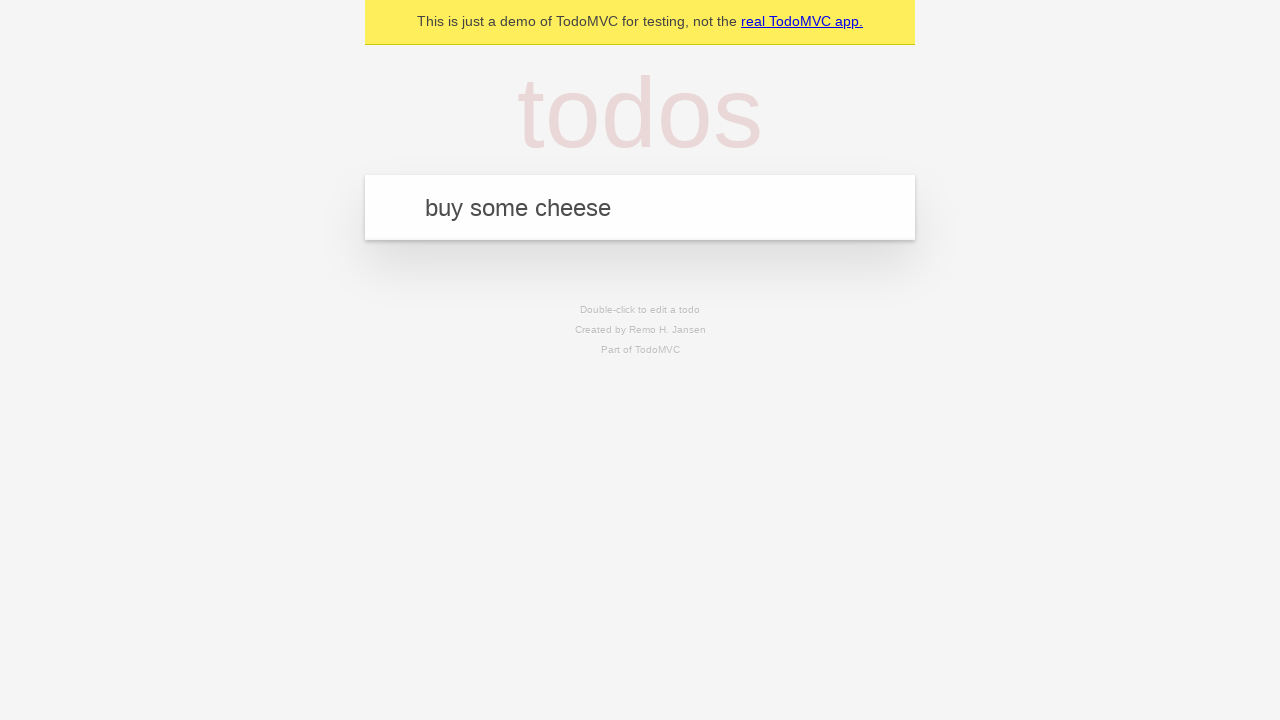

Pressed Enter to create todo 'buy some cheese' on internal:attr=[placeholder="What needs to be done?"i]
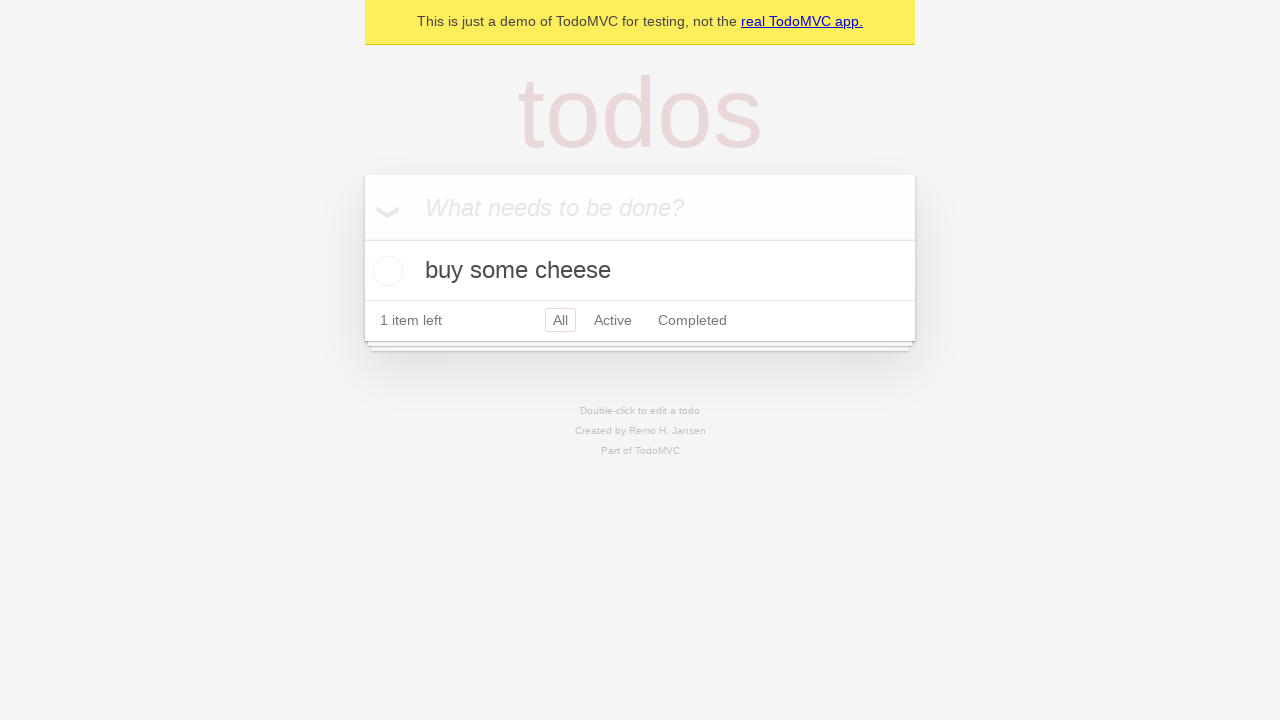

Filled todo input with 'feed the cat' on internal:attr=[placeholder="What needs to be done?"i]
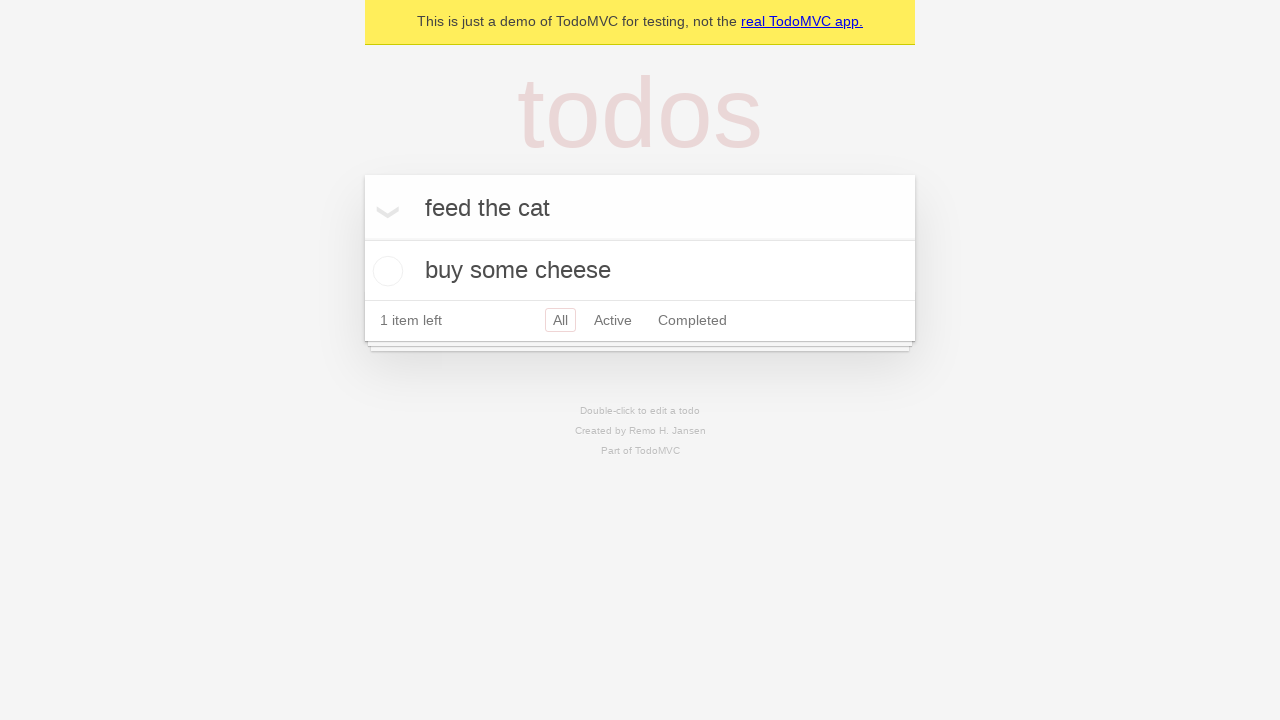

Pressed Enter to create todo 'feed the cat' on internal:attr=[placeholder="What needs to be done?"i]
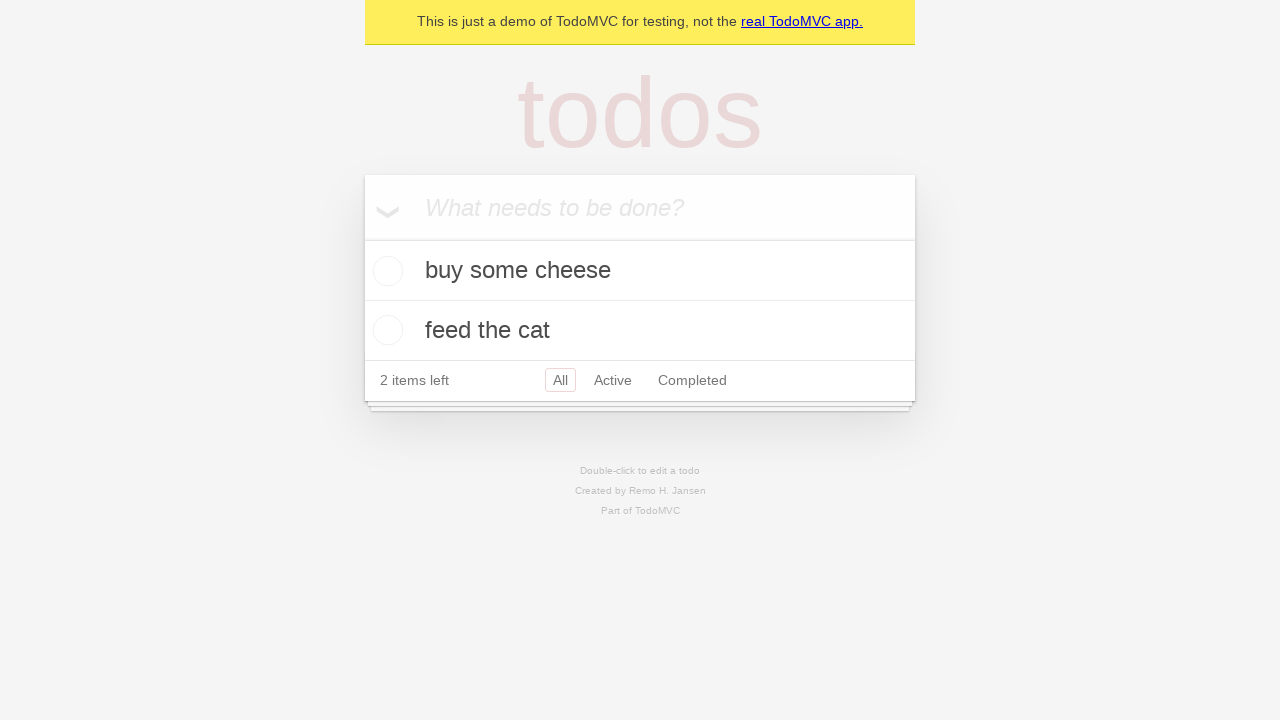

Filled todo input with 'book a doctors appointment' on internal:attr=[placeholder="What needs to be done?"i]
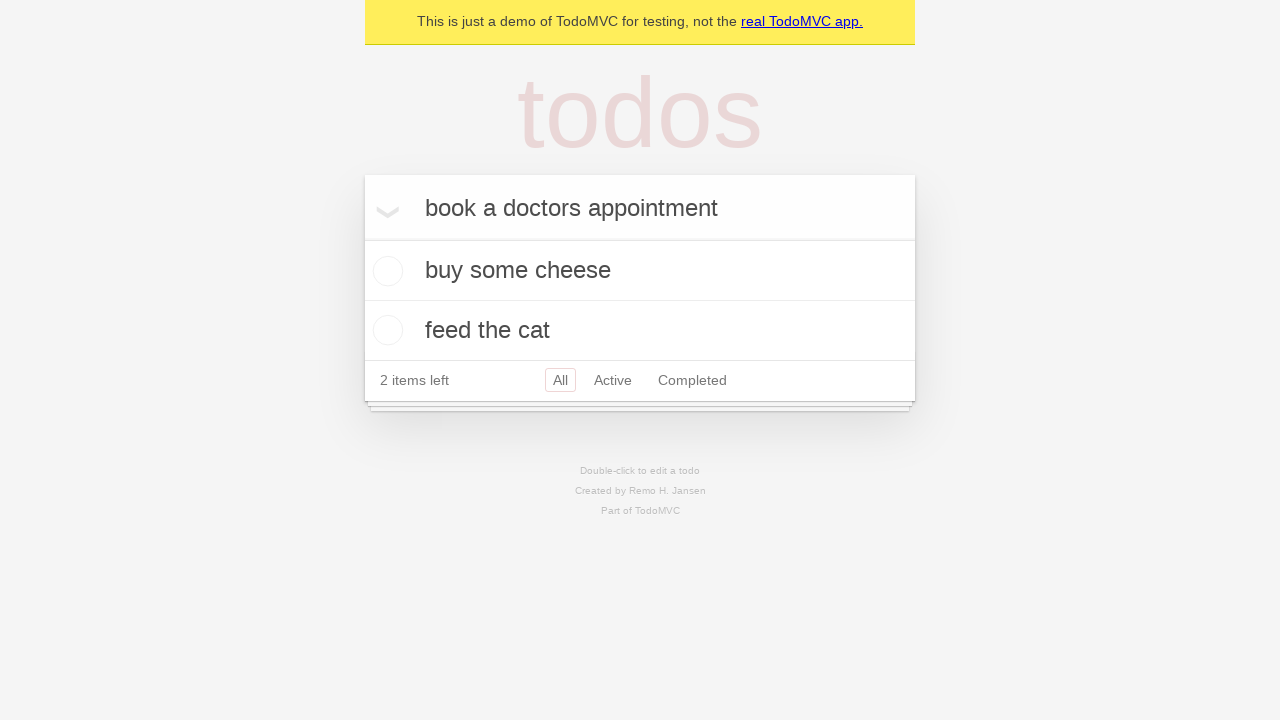

Pressed Enter to create todo 'book a doctors appointment' on internal:attr=[placeholder="What needs to be done?"i]
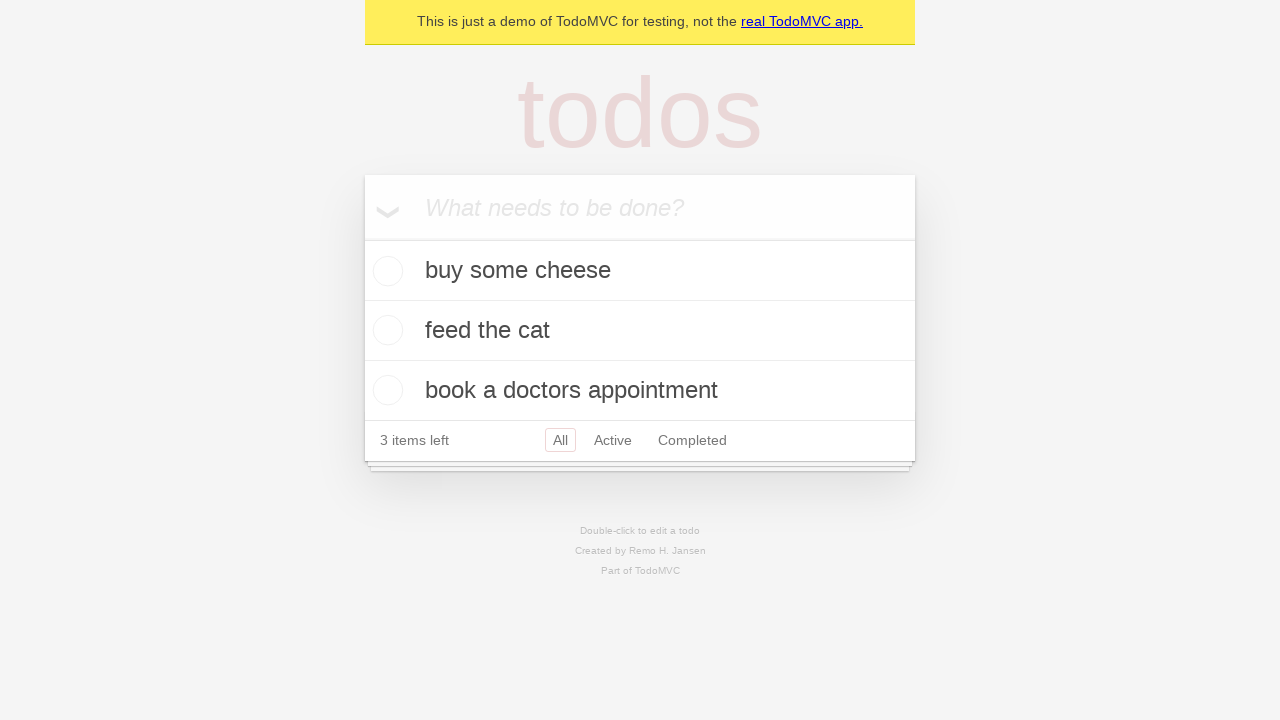

Checked the second todo item to mark it as completed at (385, 330) on internal:testid=[data-testid="todo-item"s] >> nth=1 >> internal:role=checkbox
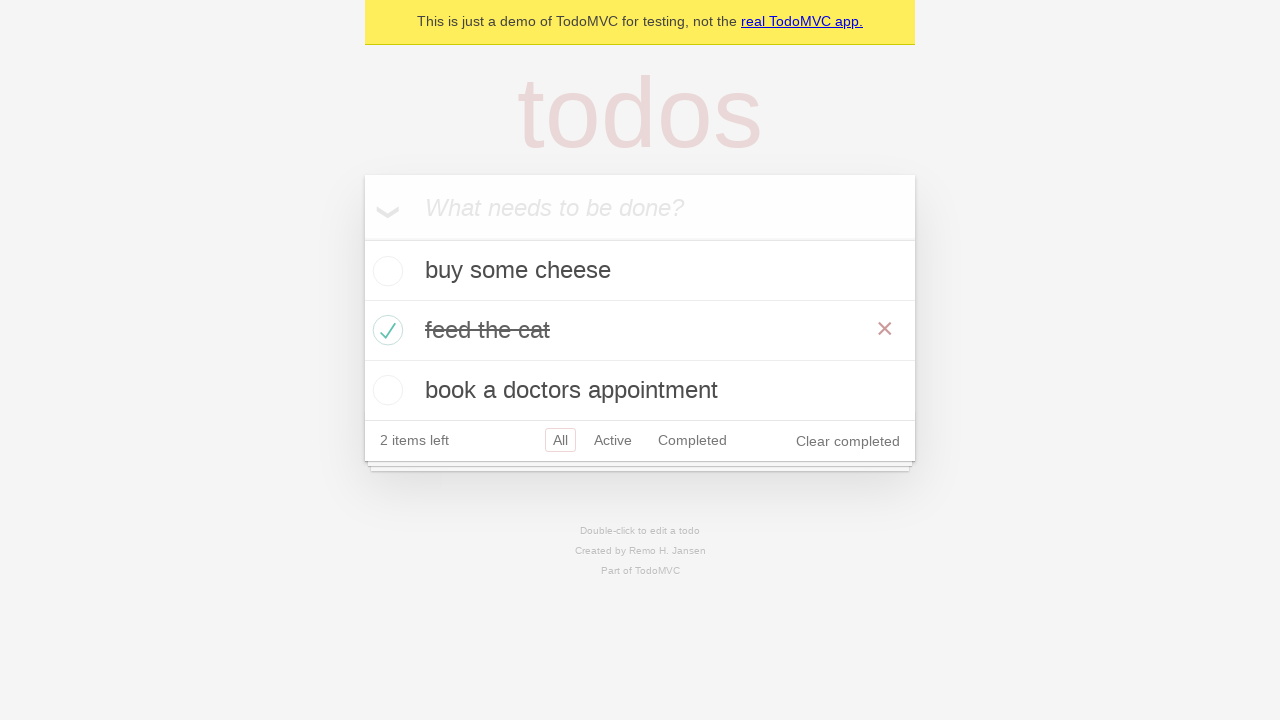

Clicked Active filter to display only active items at (613, 440) on internal:role=link[name="Active"i]
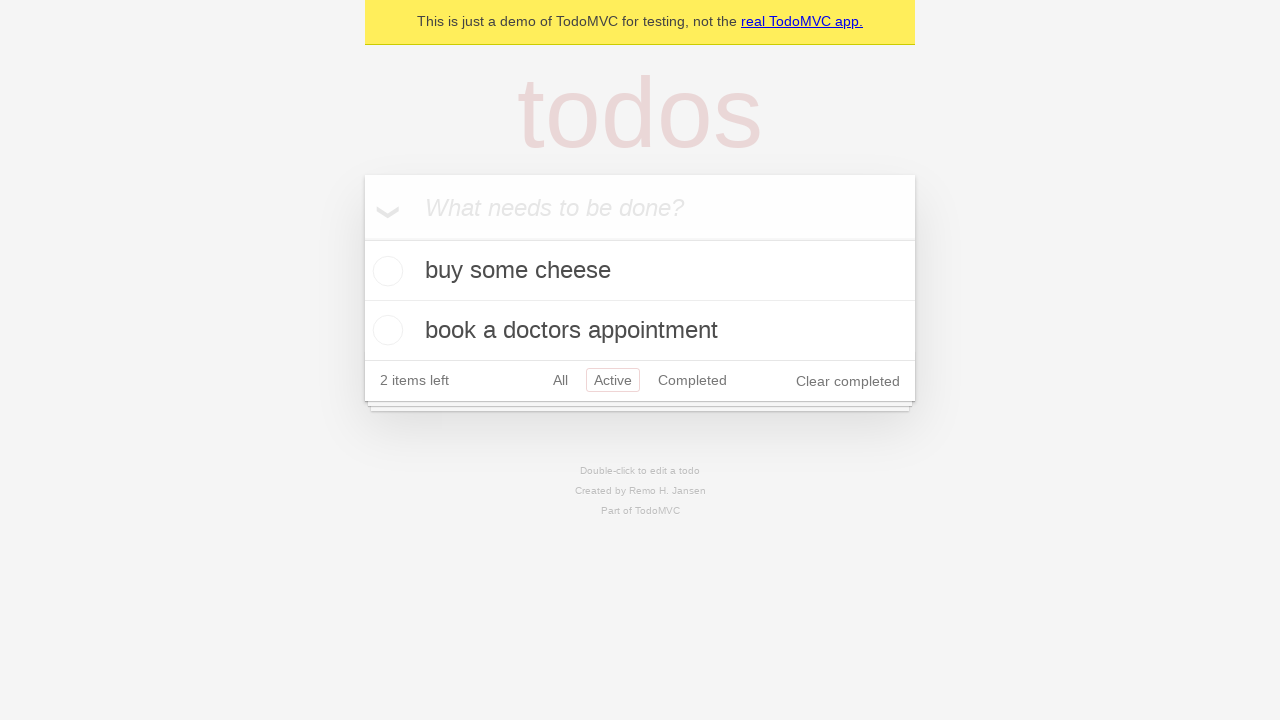

Verified that exactly 2 active (non-completed) items are displayed
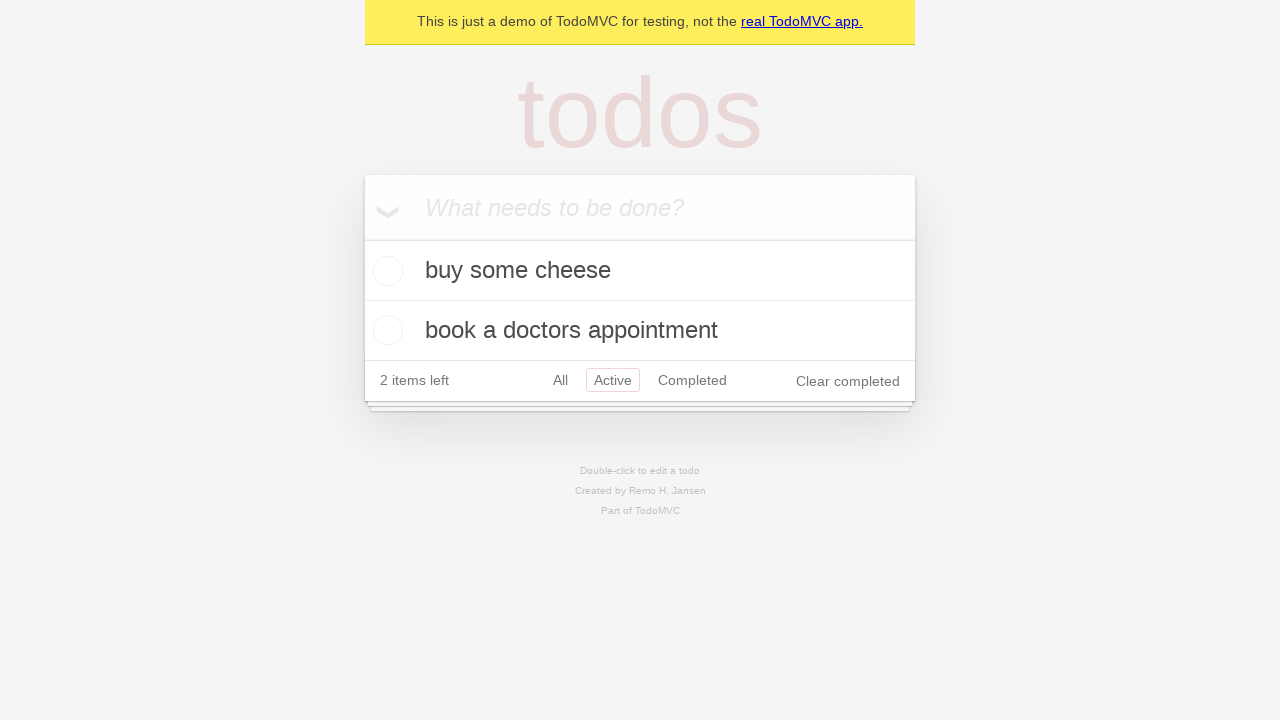

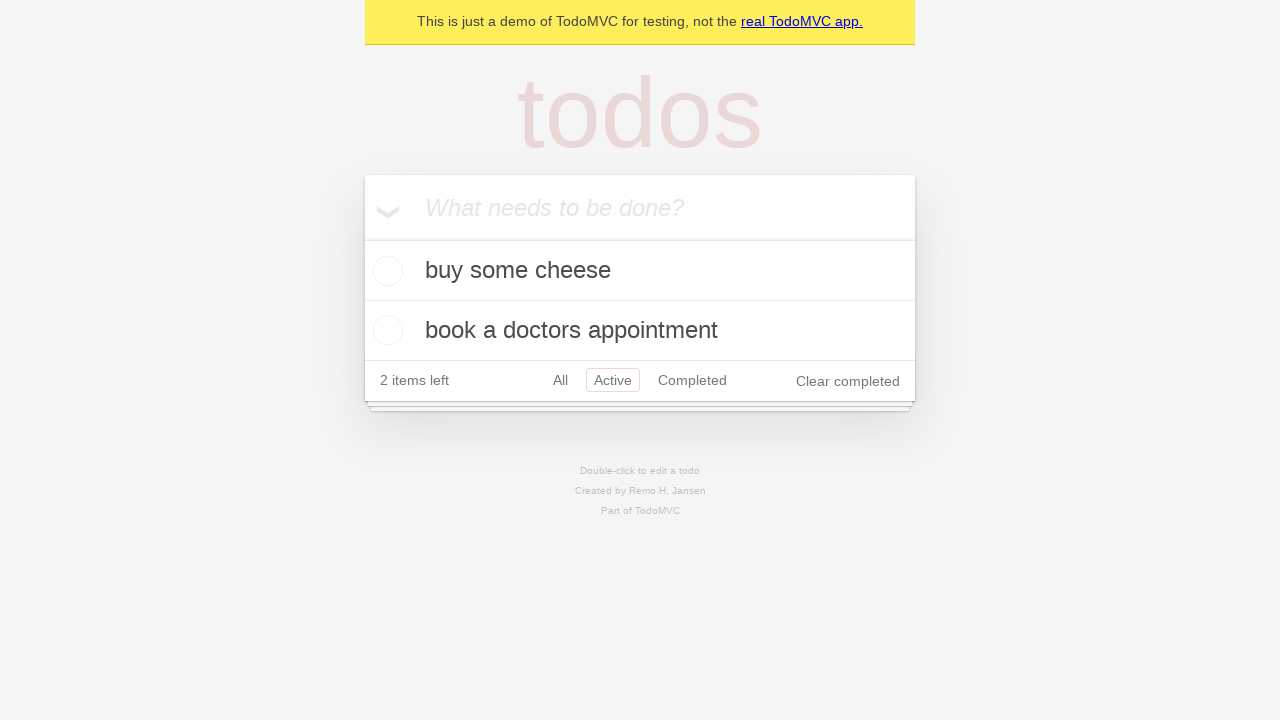